Tests clicking a link that opens a popup window on the omayo blog test page

Starting URL: http://omayo.blogspot.com/

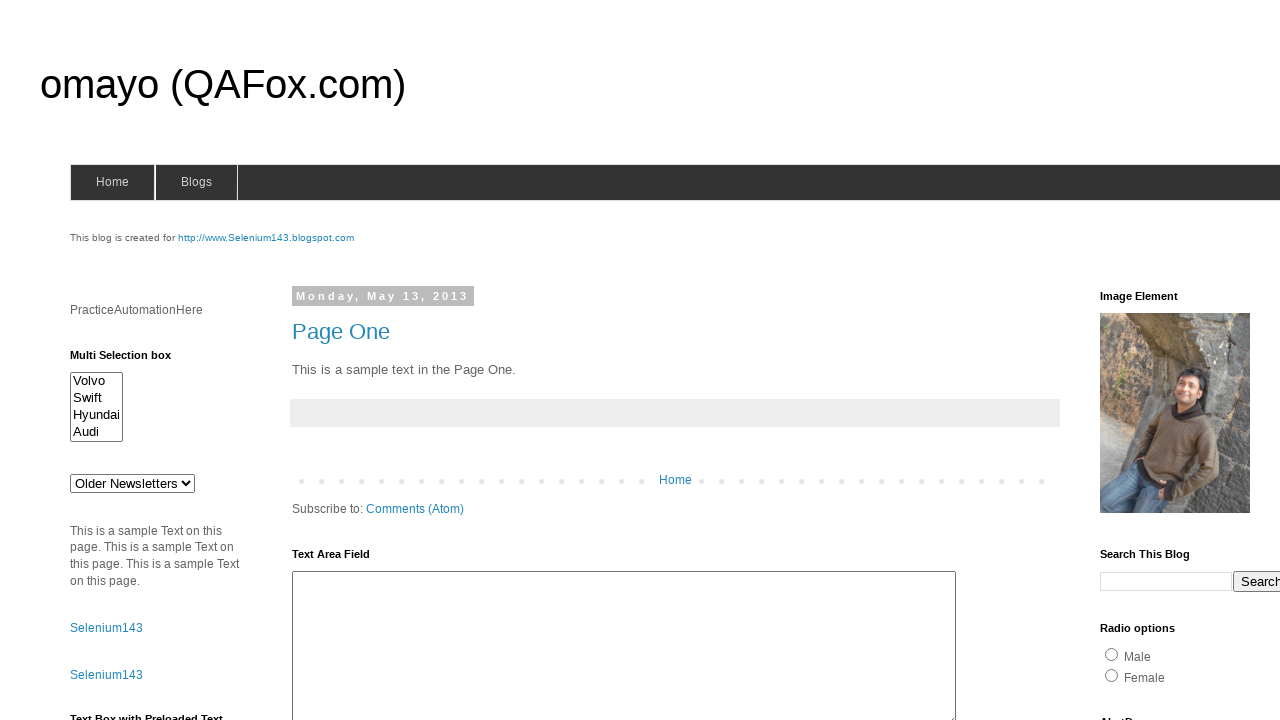

Clicked link to open a popup window at (132, 360) on xpath=//a[text()='Open a popup window']
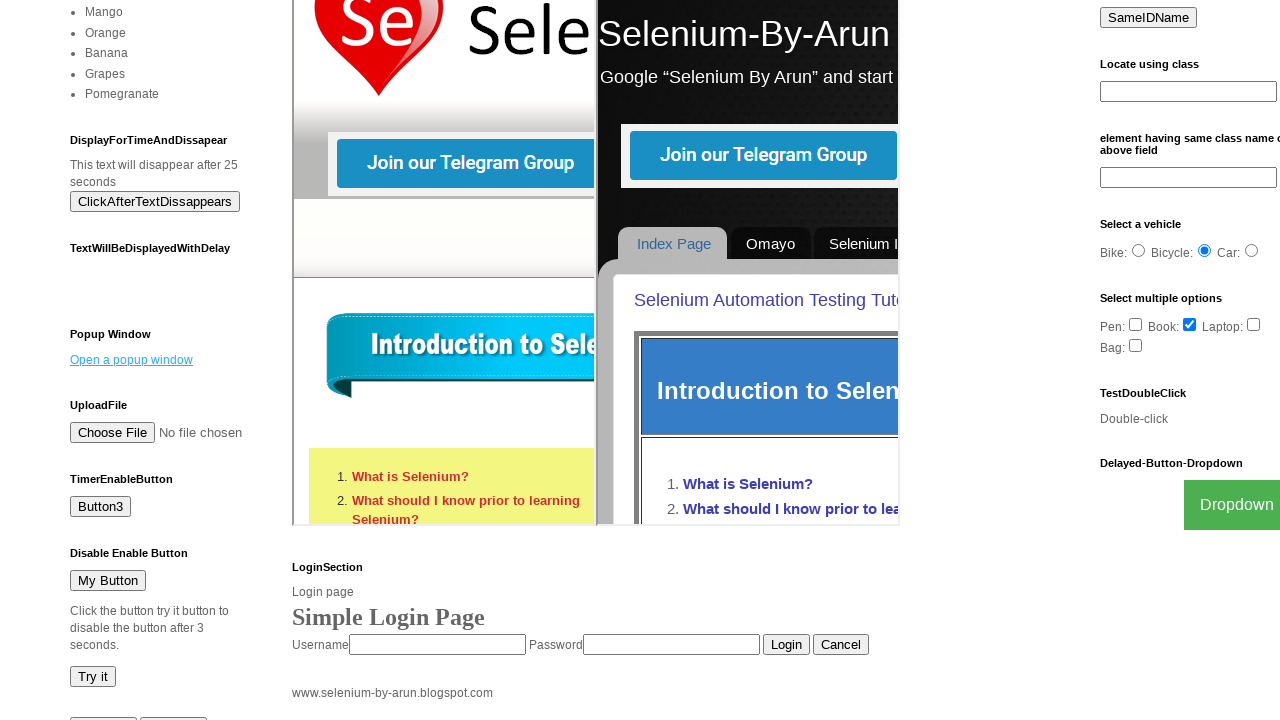

Waited 3 seconds for popup to open
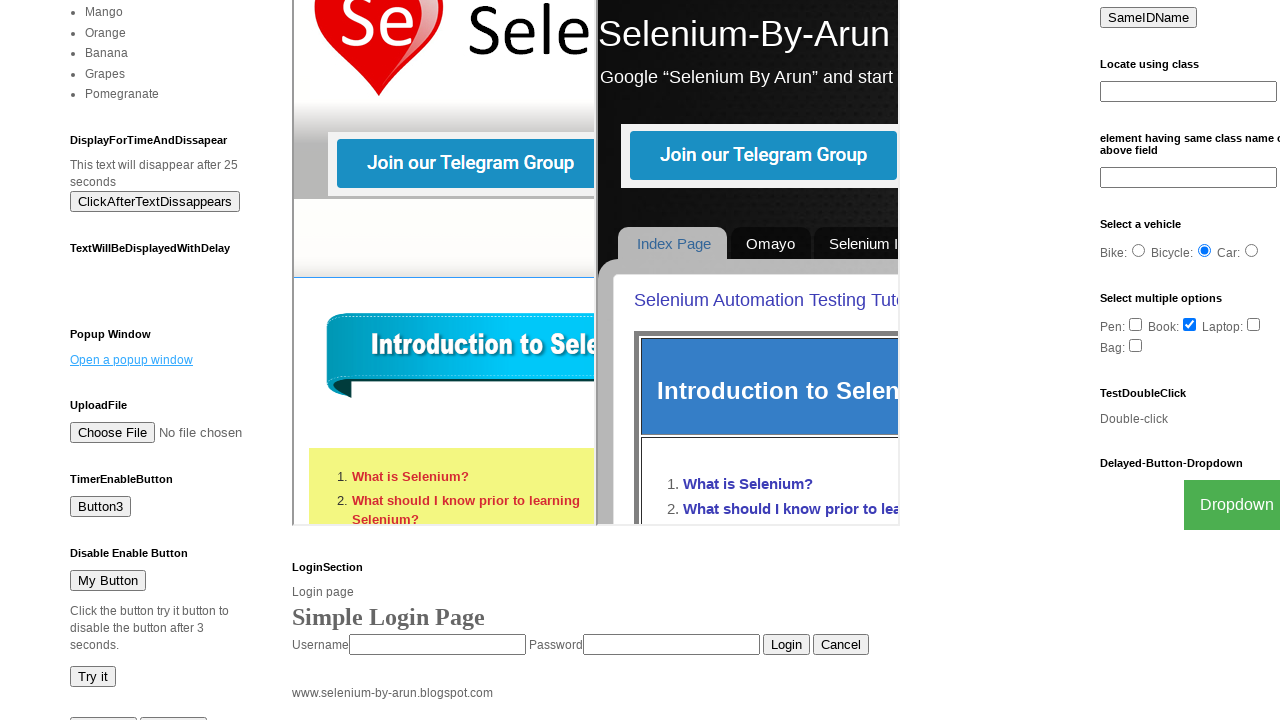

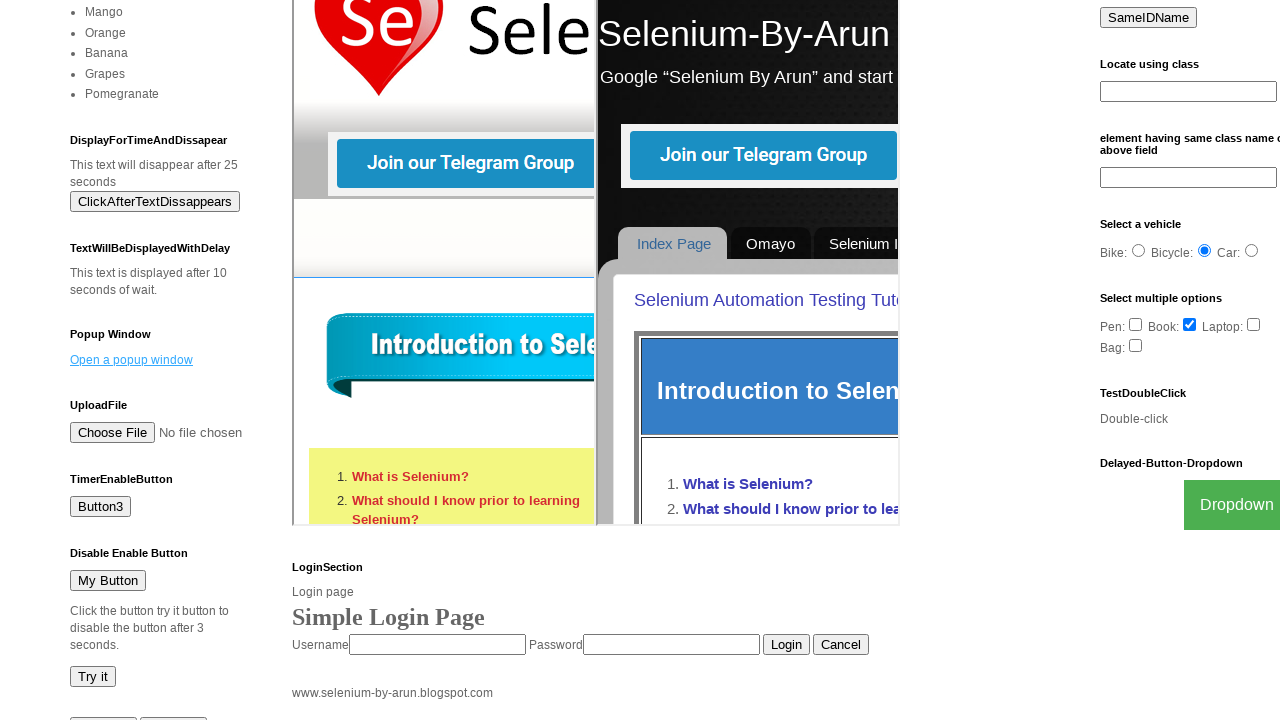